Tests radio button functionality by clicking each radio button and verifying it becomes selected

Starting URL: https://rahulshettyacademy.com/AutomationPractice/

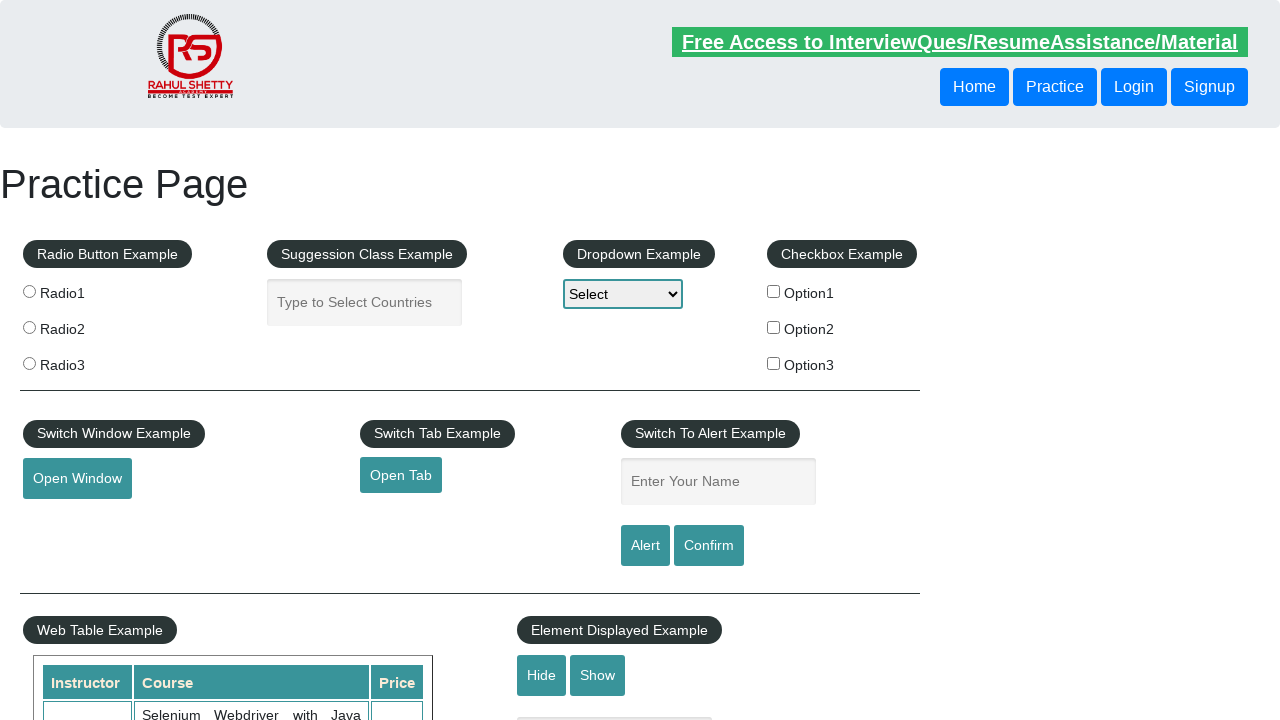

Navigated to Rahul Shetty Academy automation practice page
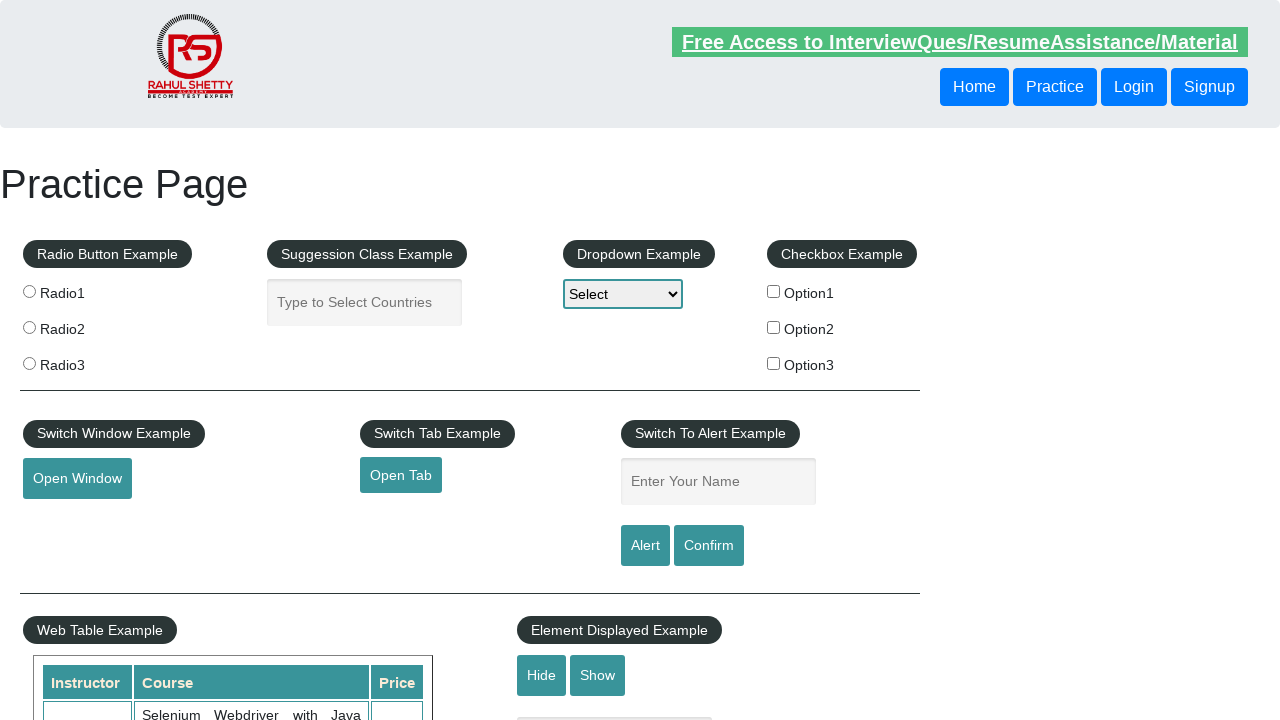

Located all radio buttons on the page
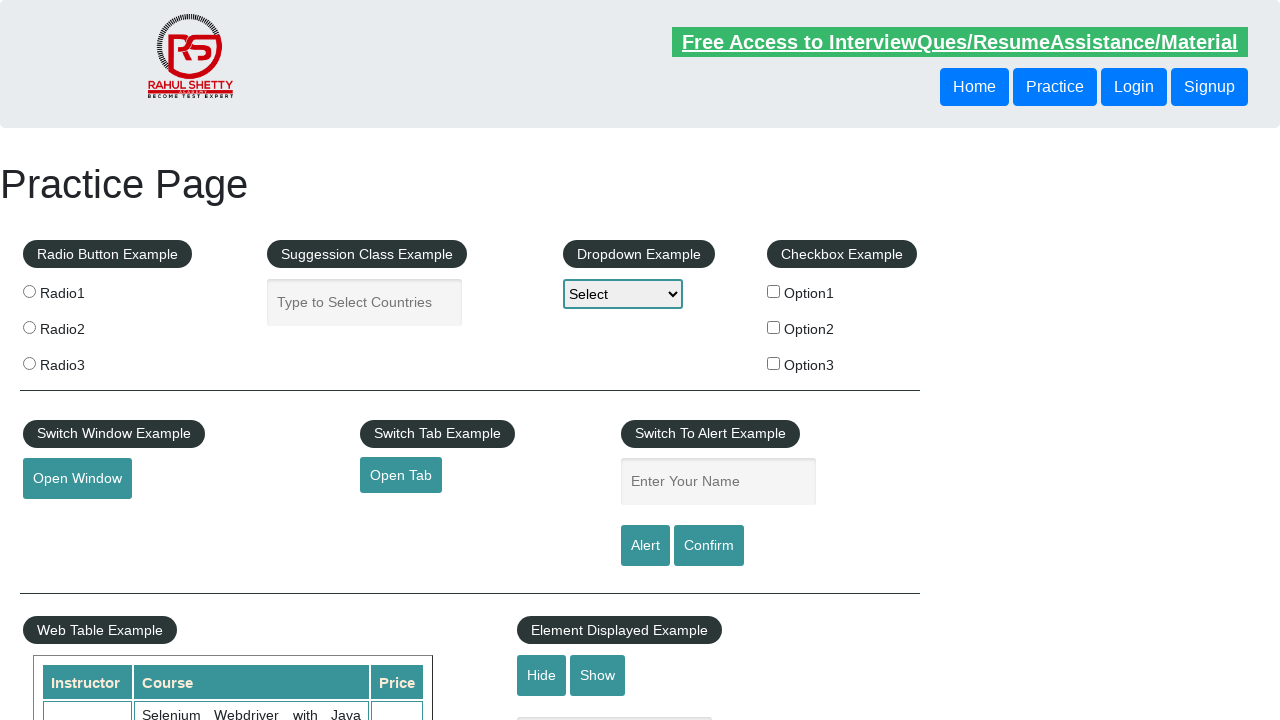

Found 3 radio buttons
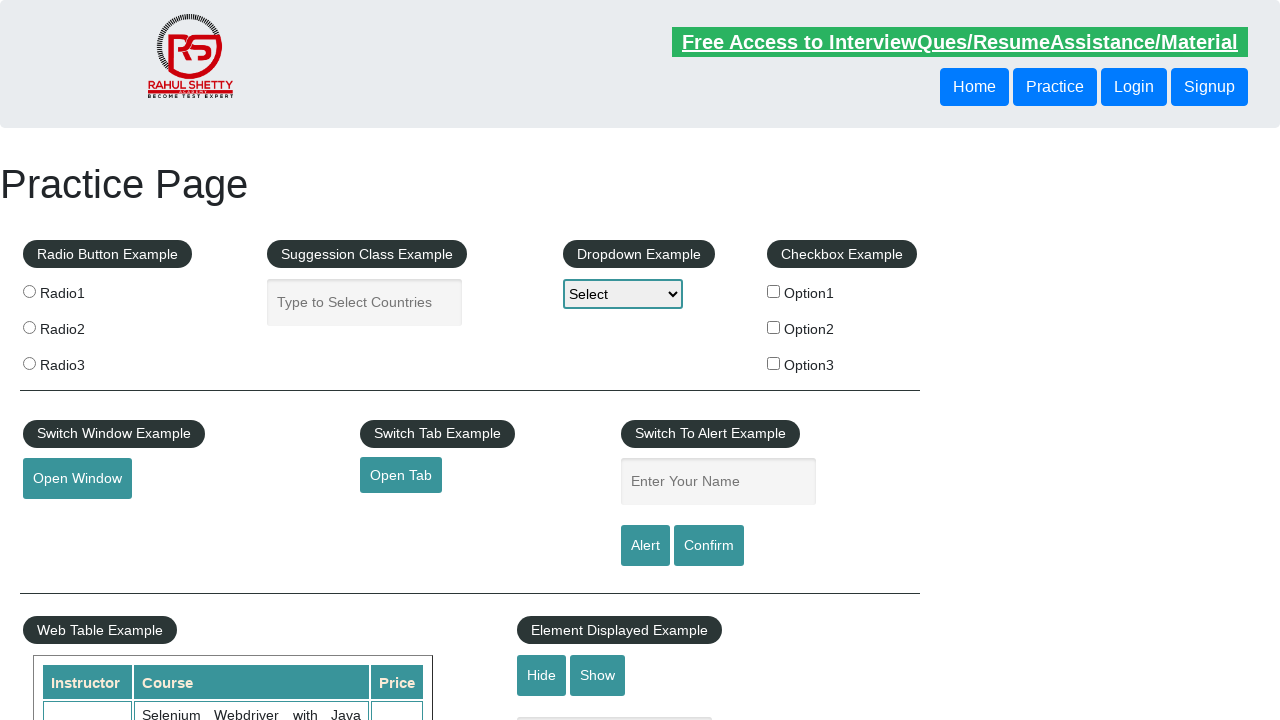

Clicked radio button 1 at (29, 291) on input[name='radioButton'] >> nth=0
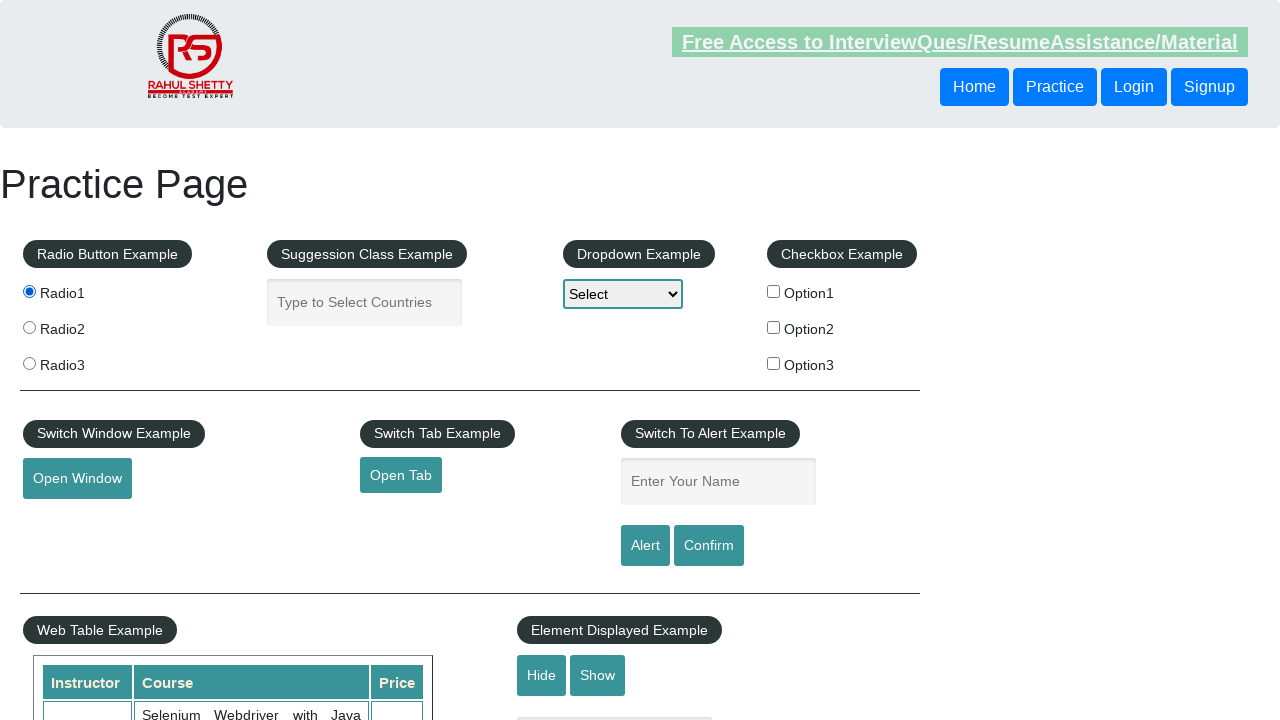

Verified radio button 1 is selected
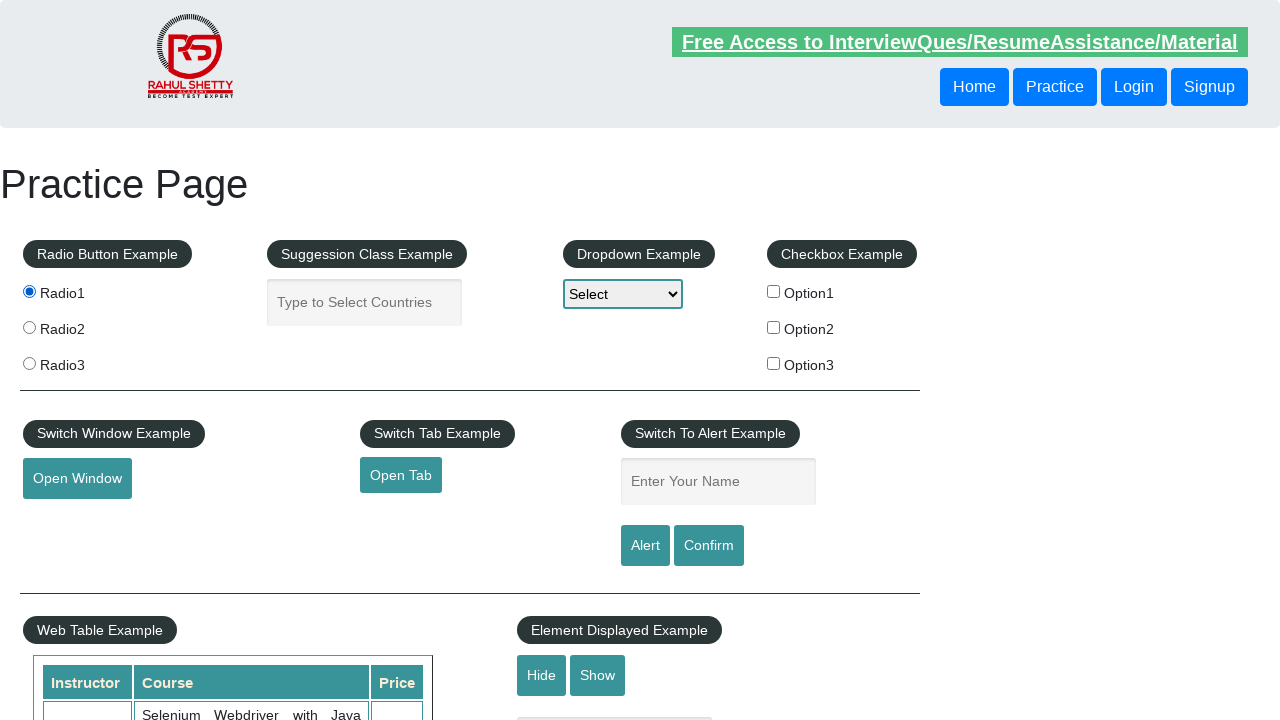

Clicked radio button 2 at (29, 327) on input[name='radioButton'] >> nth=1
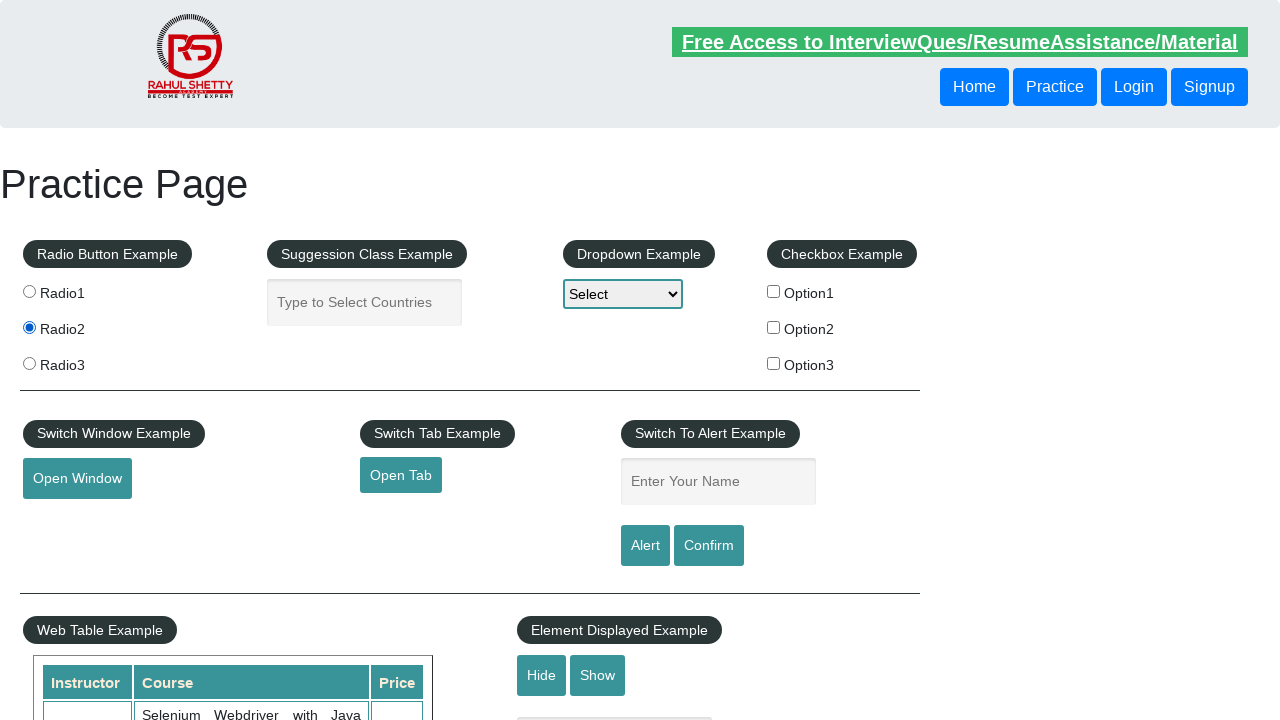

Verified radio button 2 is selected
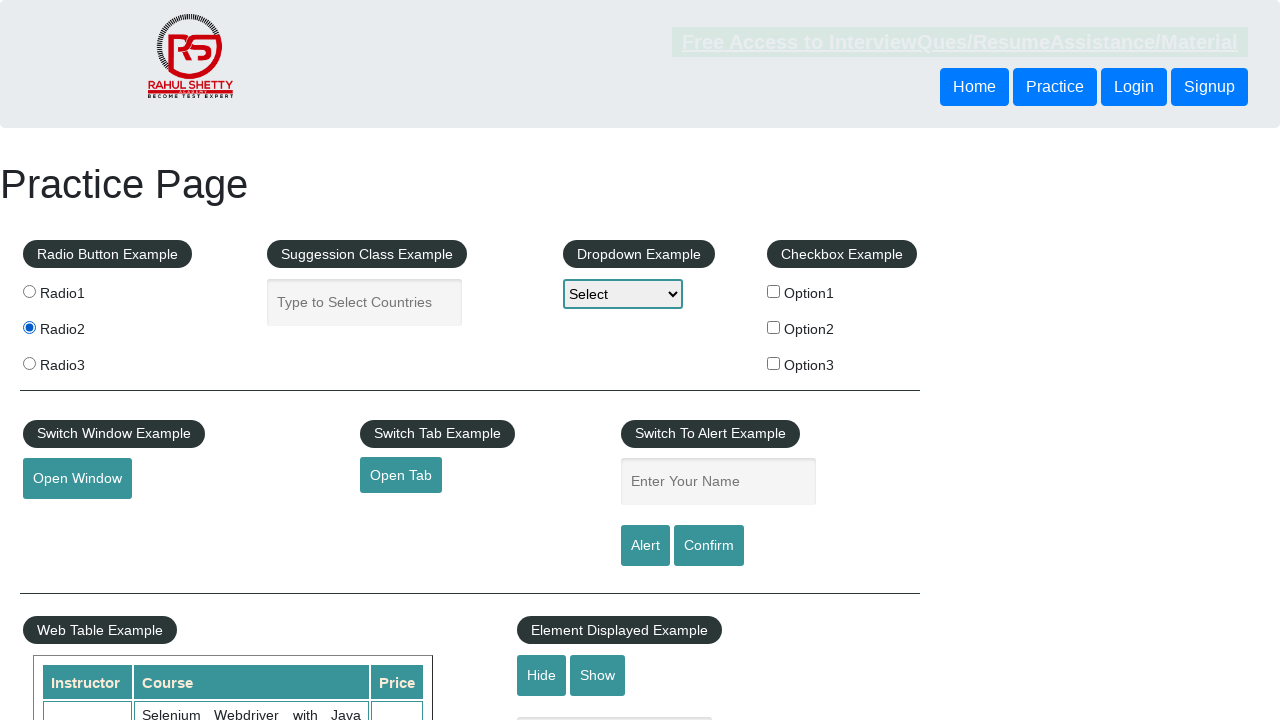

Clicked radio button 3 at (29, 363) on input[name='radioButton'] >> nth=2
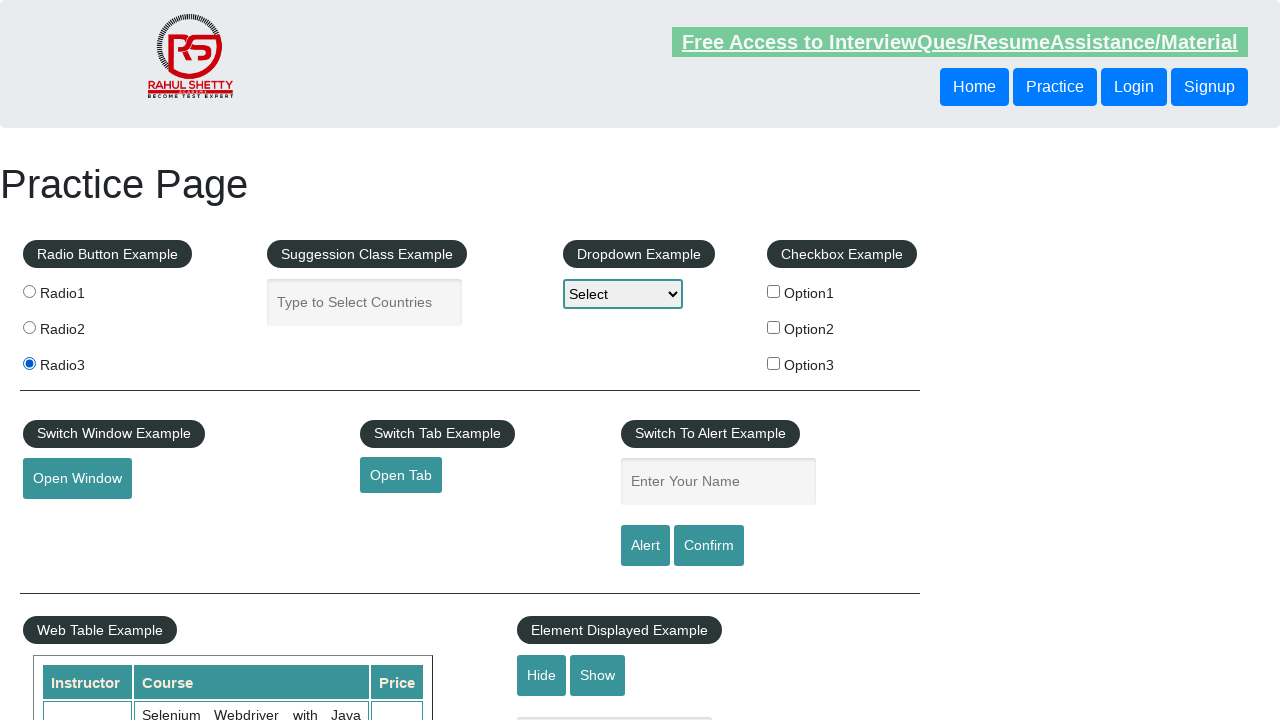

Verified radio button 3 is selected
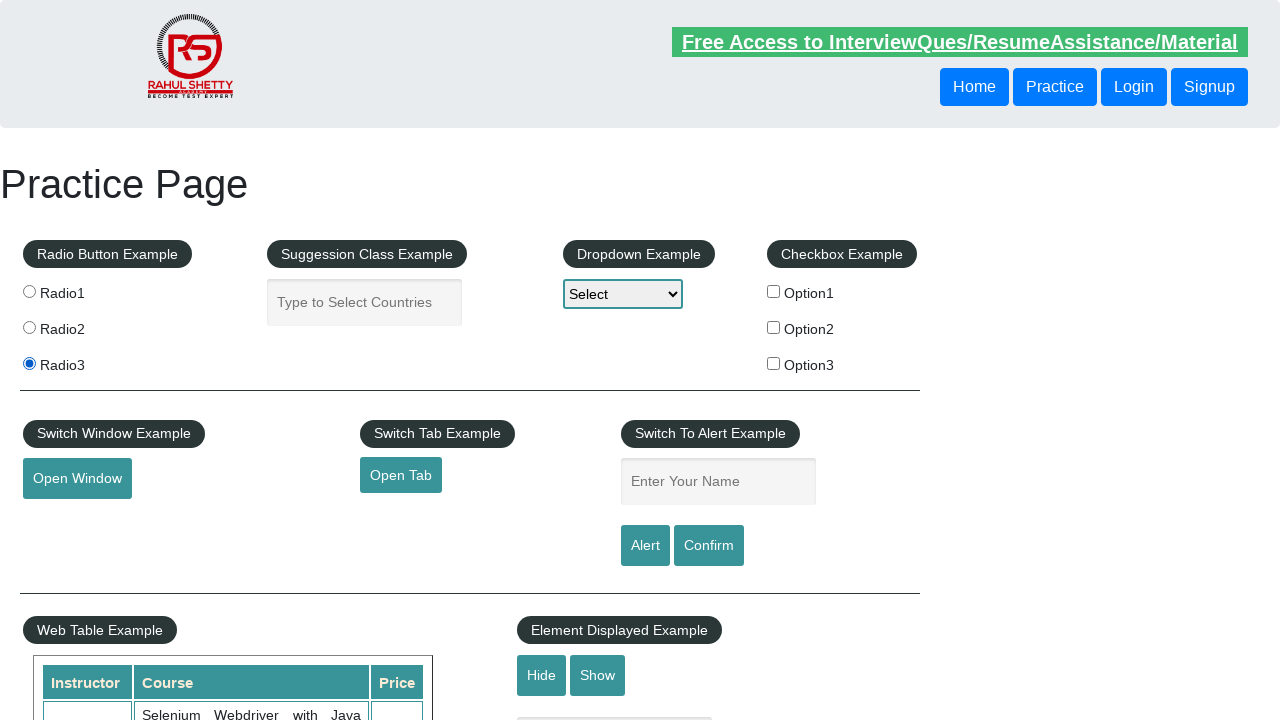

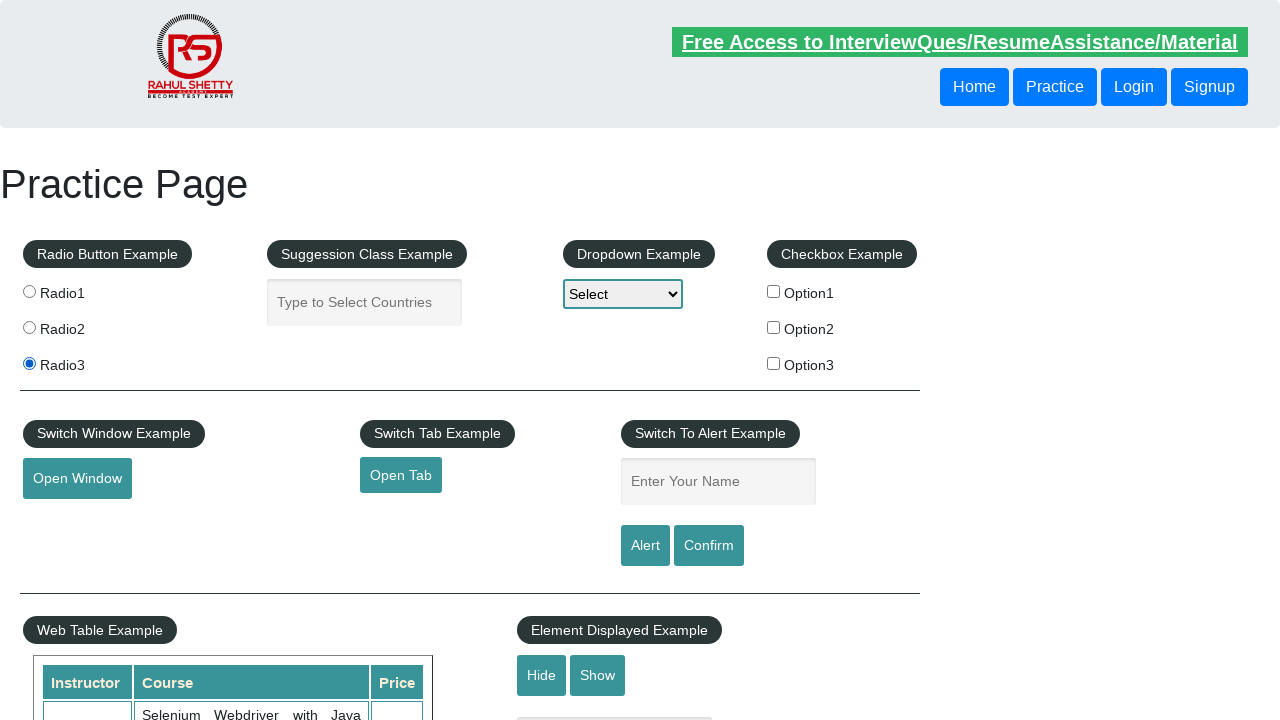